Tests drag and drop functionality by dragging column A by an offset of 100 pixels horizontally and 200 pixels vertically using the Actions API.

Starting URL: https://the-internet.herokuapp.com/drag_and_drop

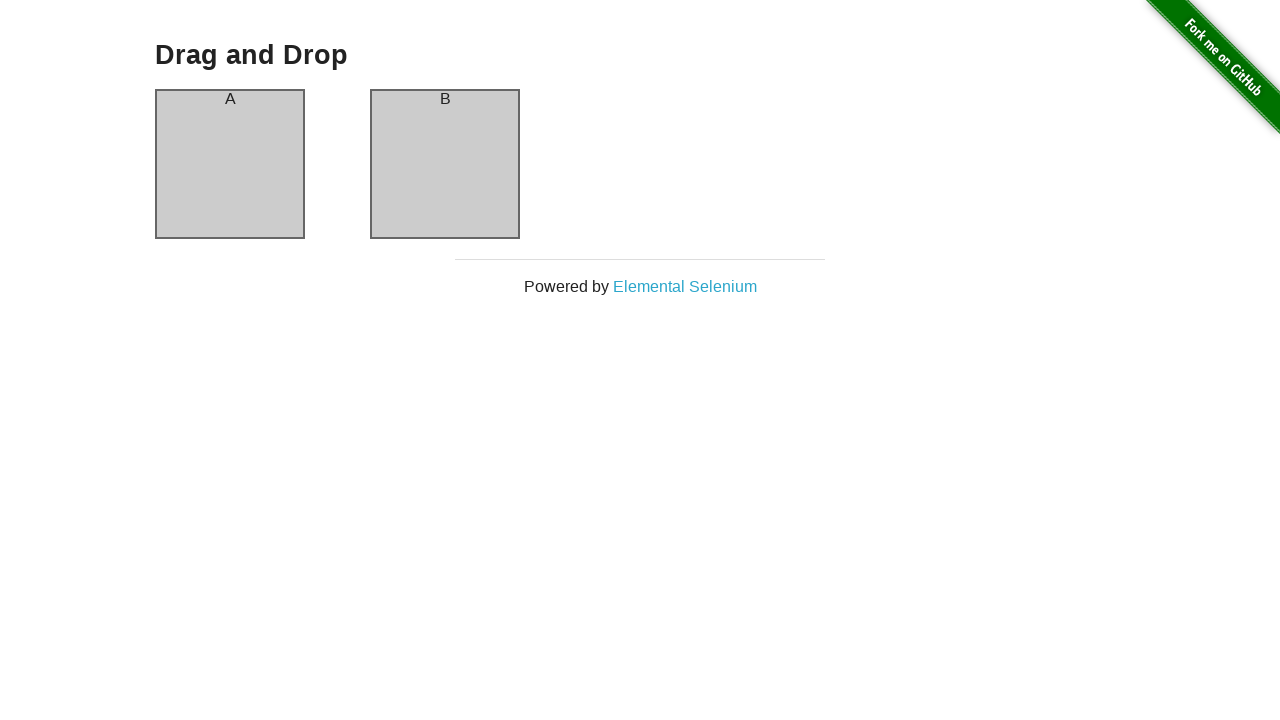

Located column A element
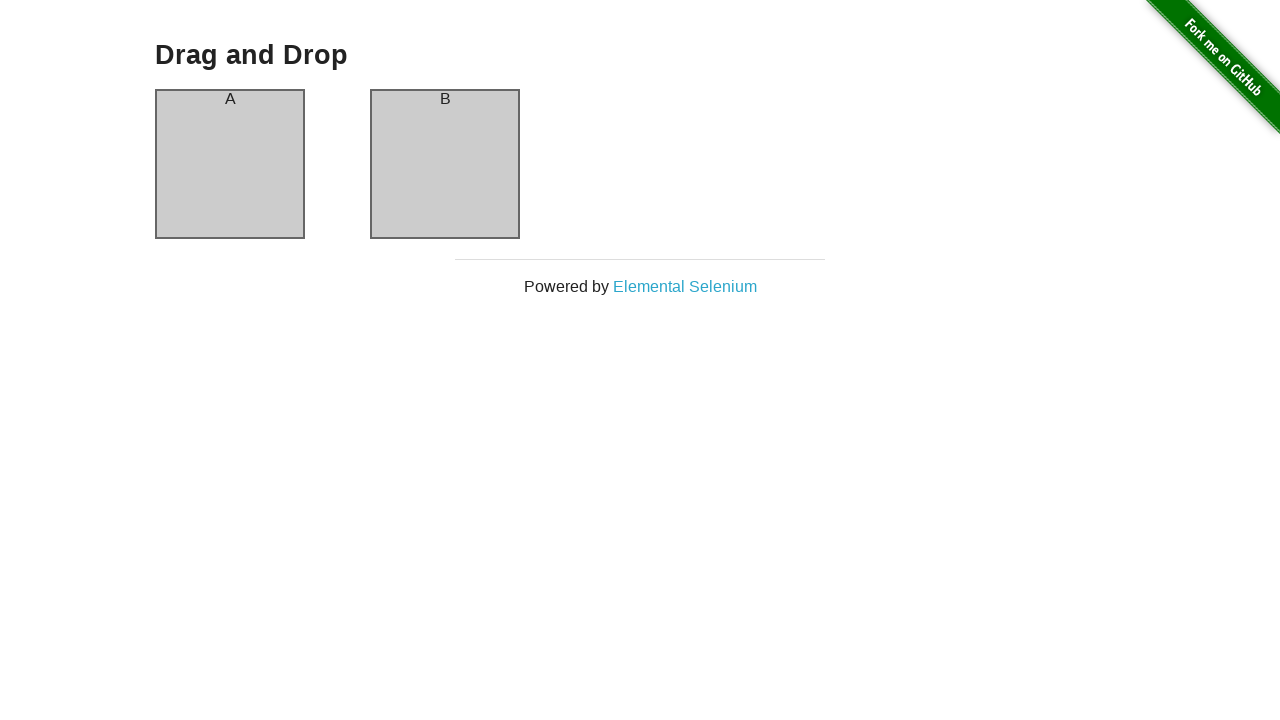

Column A element is visible
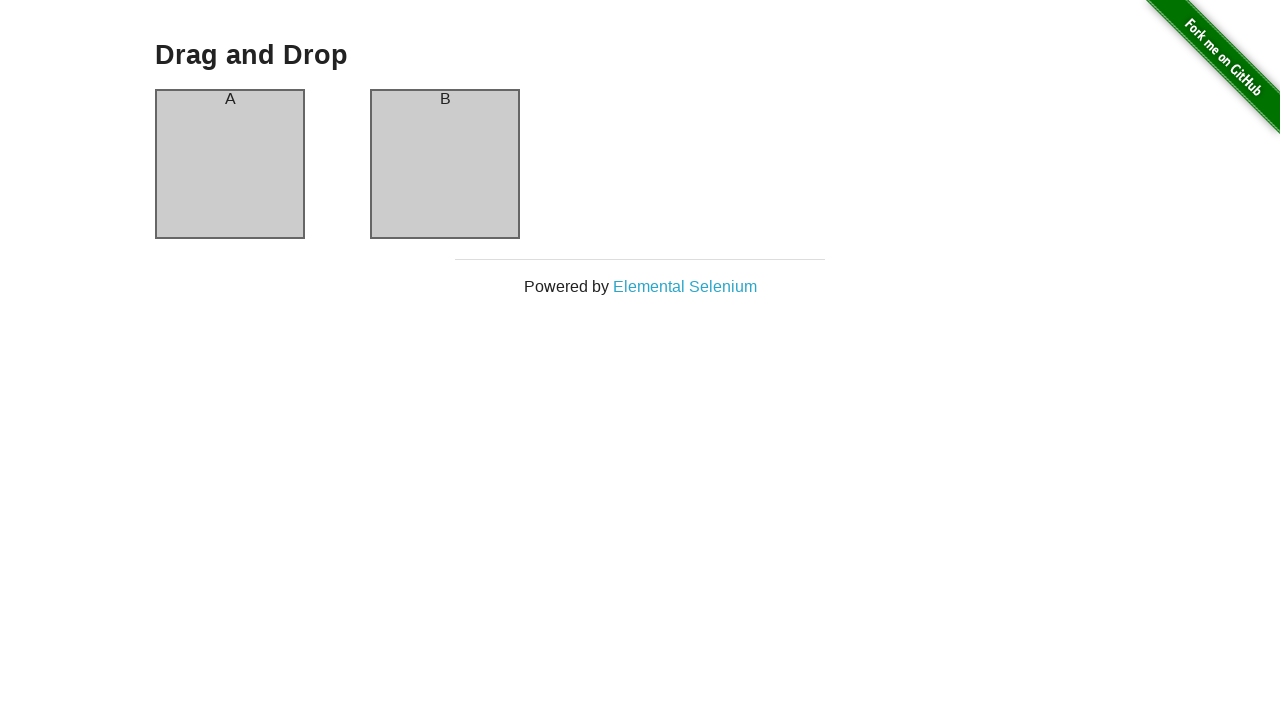

Retrieved bounding box of column A element
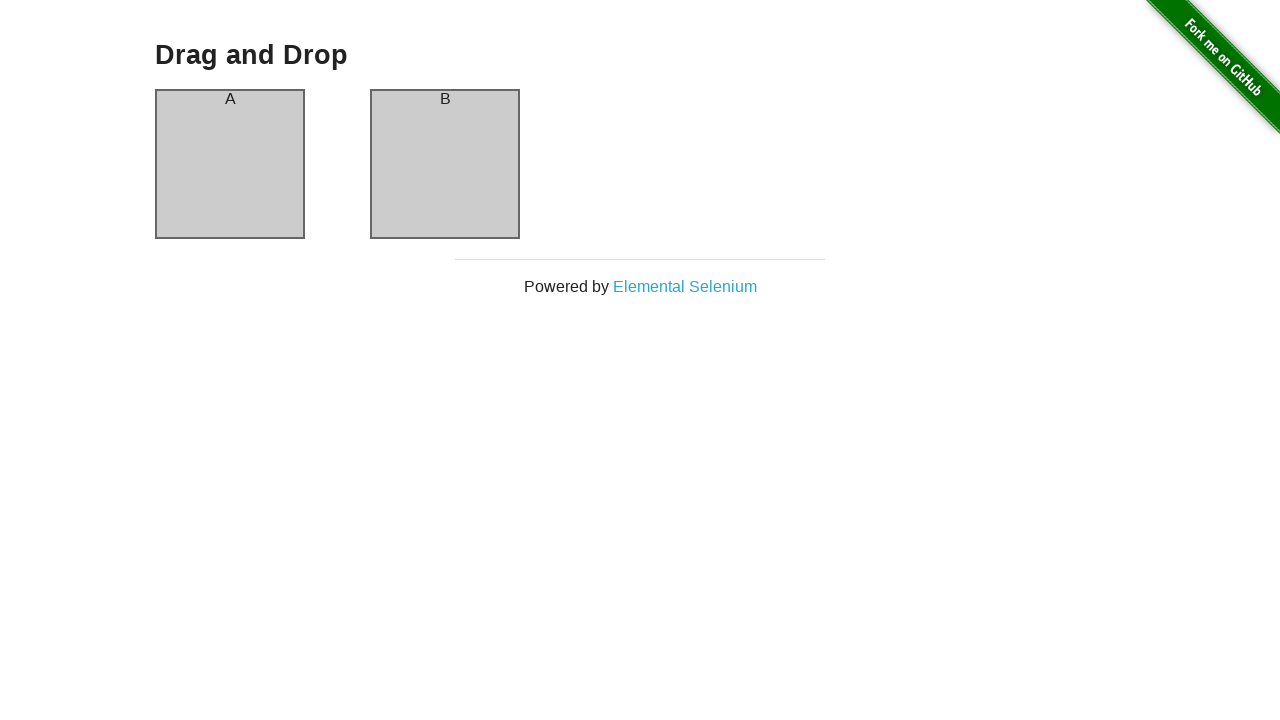

Moved mouse to center of column A element at (230, 164)
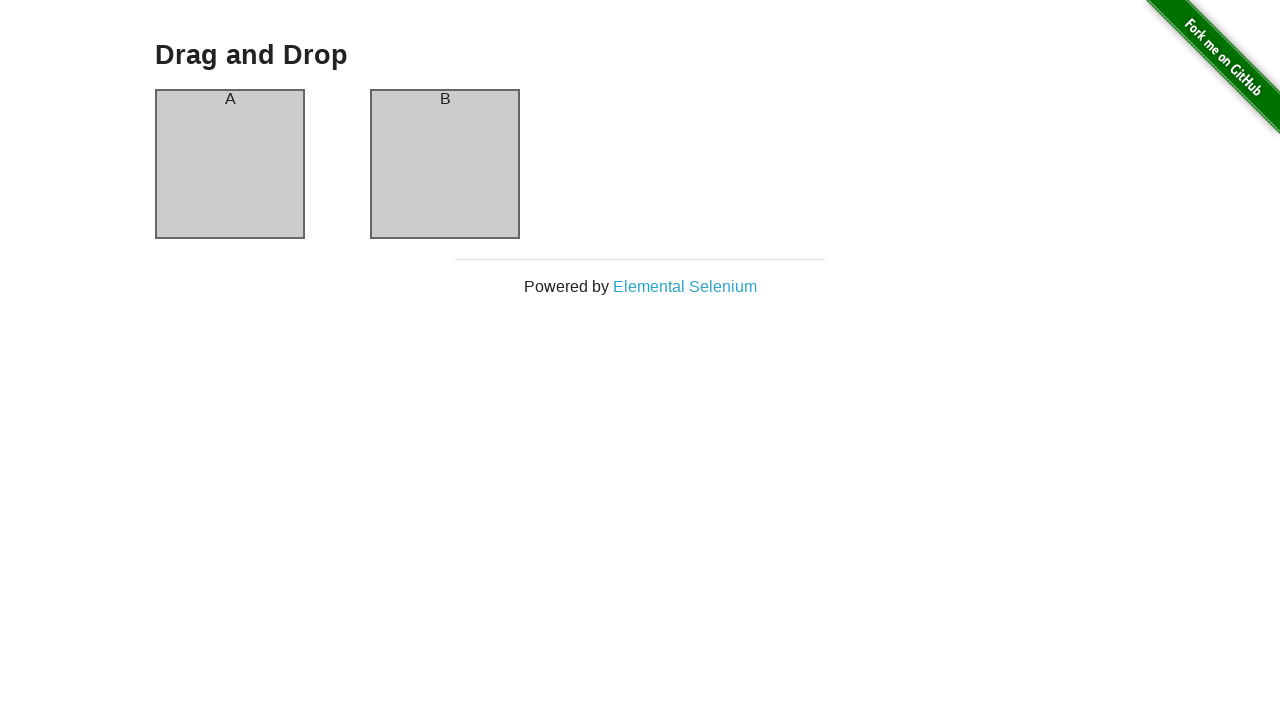

Pressed mouse button down to start drag at (230, 164)
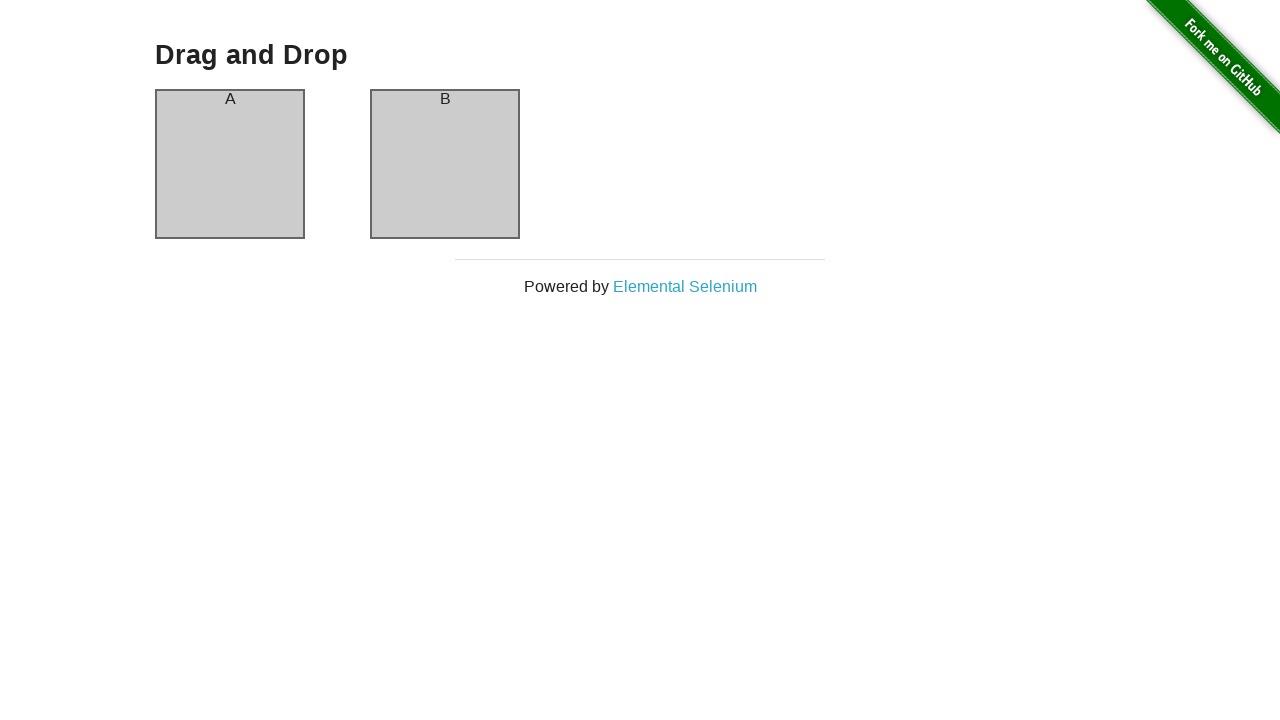

Moved mouse to target position (100px right, 200px down) at (330, 364)
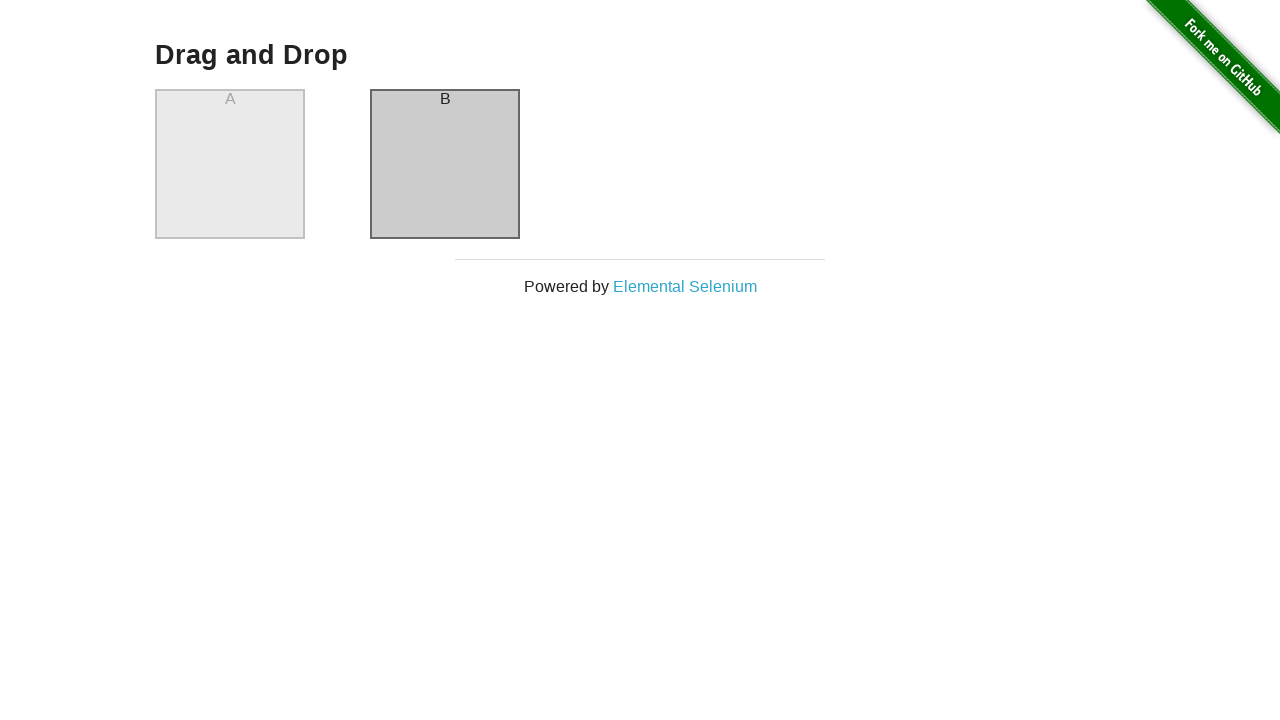

Released mouse button to complete drag and drop at (330, 364)
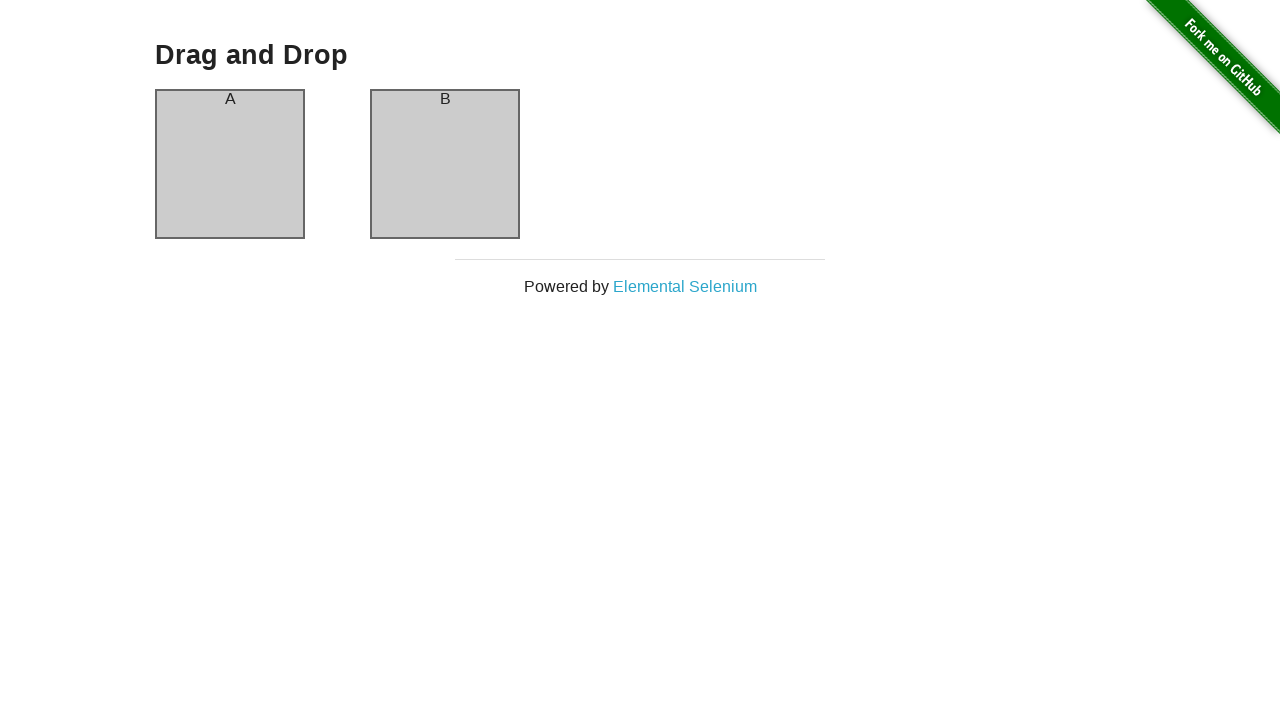

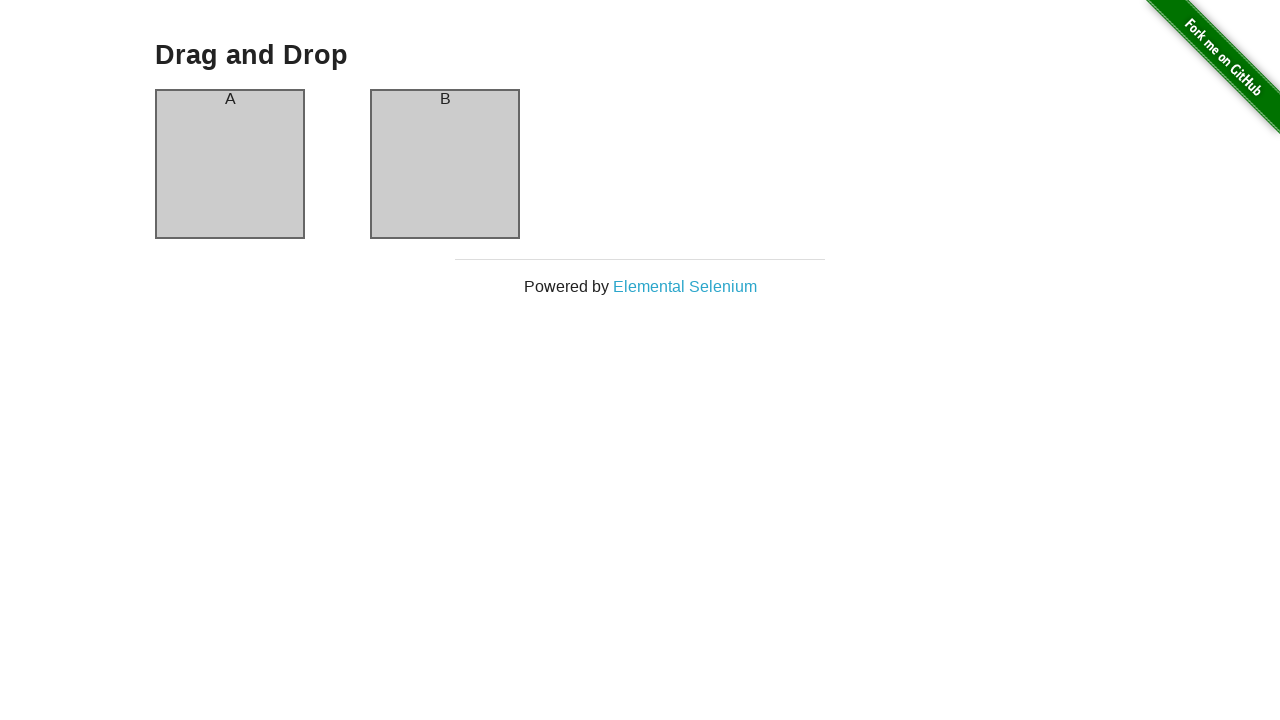